Tests window handling functionality by opening a new window, switching between windows, and verifying page titles

Starting URL: https://the-internet.herokuapp.com/windows

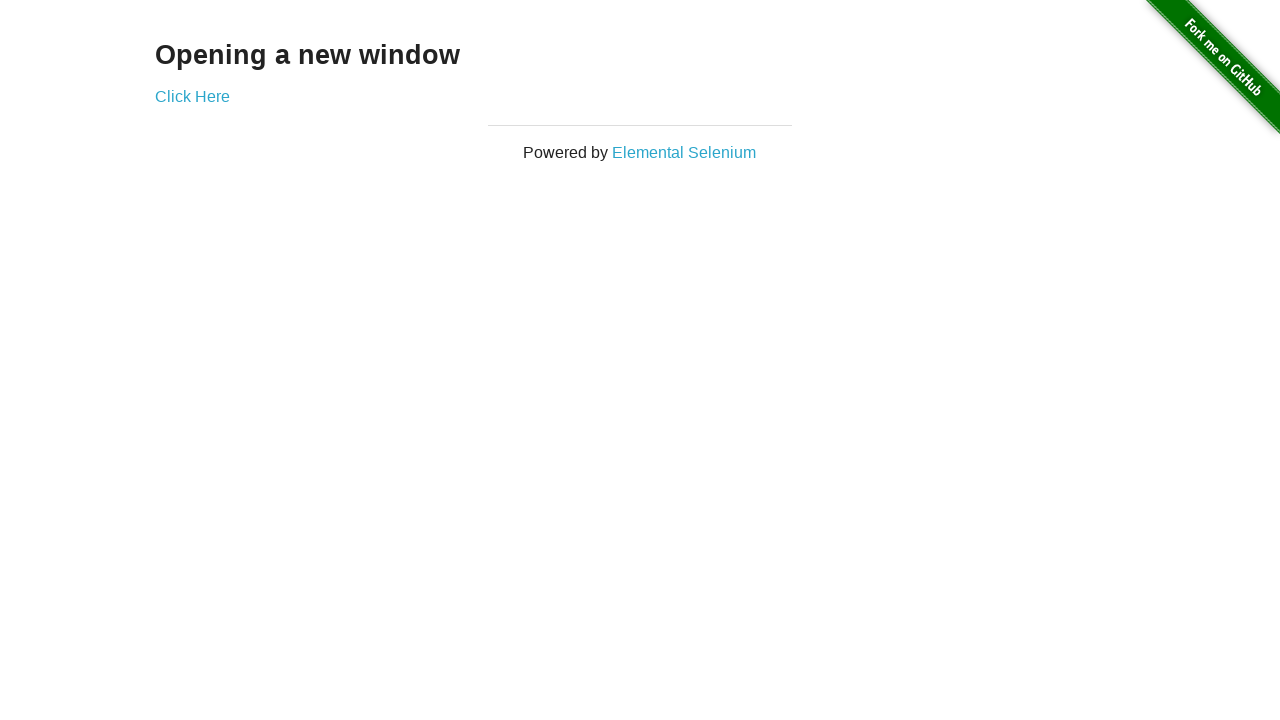

Stored initial page handle
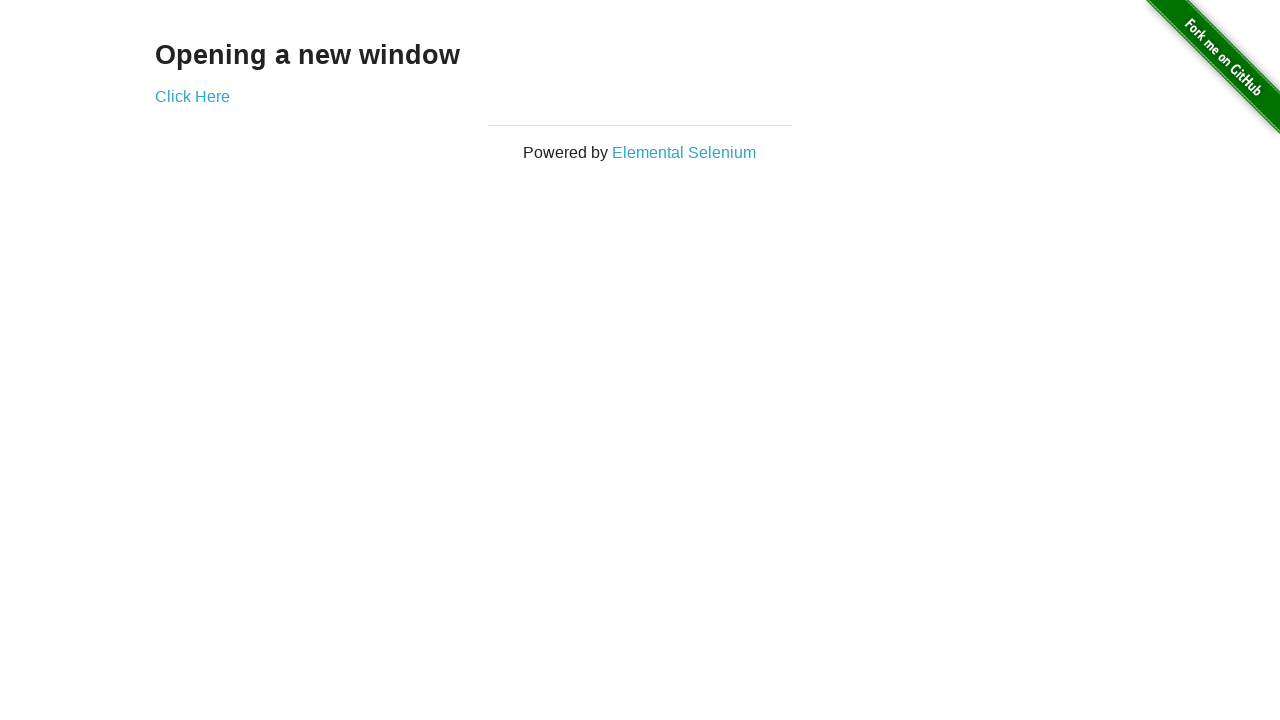

Located heading text 'Opening a new window'
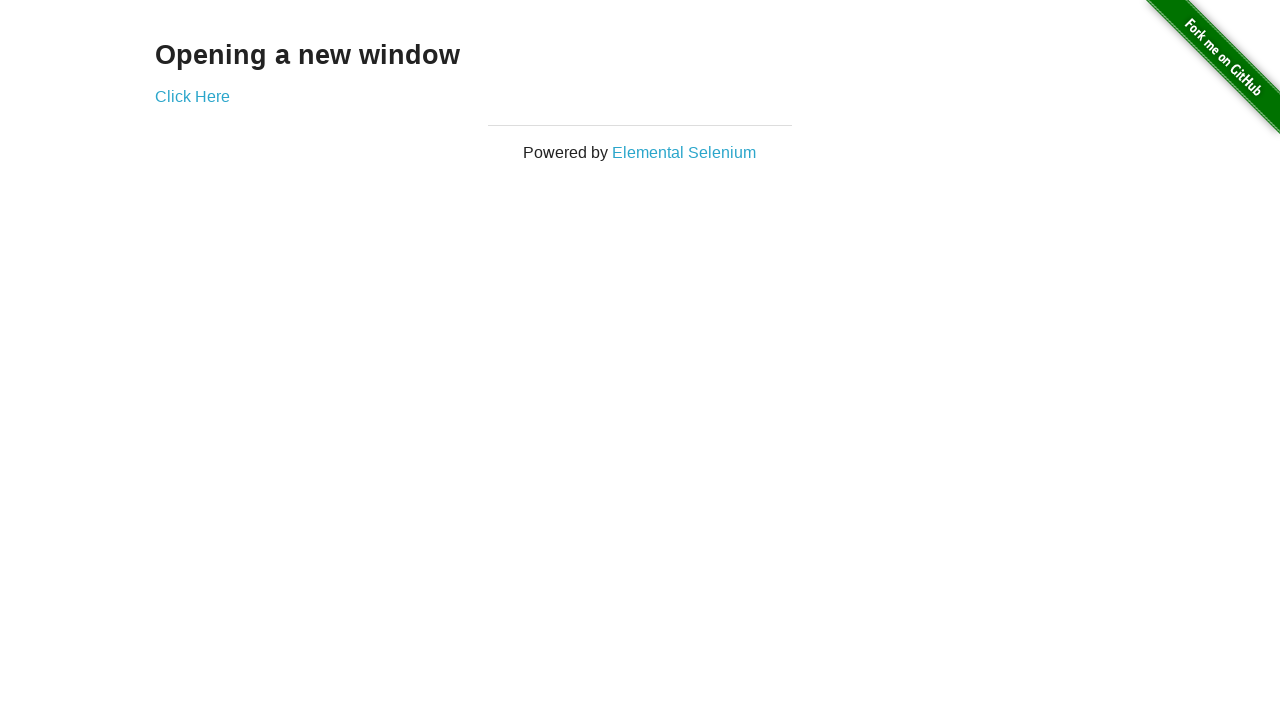

Verified heading text matches 'Opening a new window'
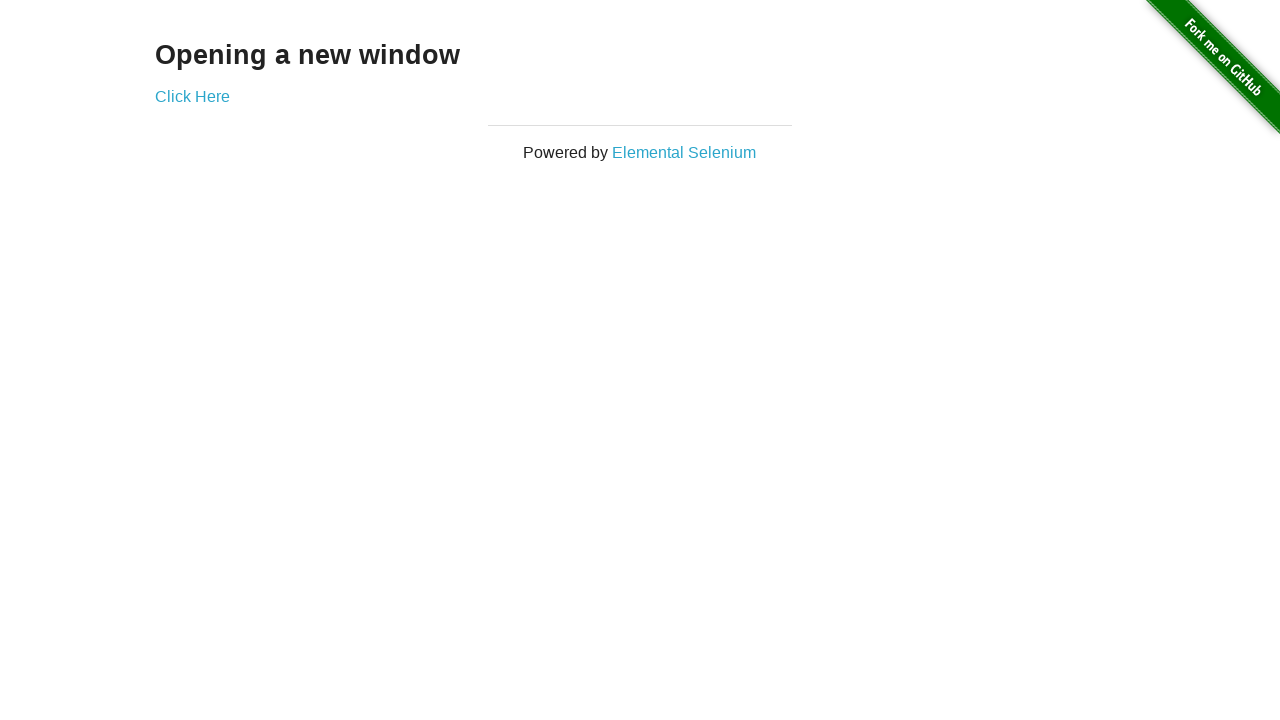

Verified page title contains 'The Internet'
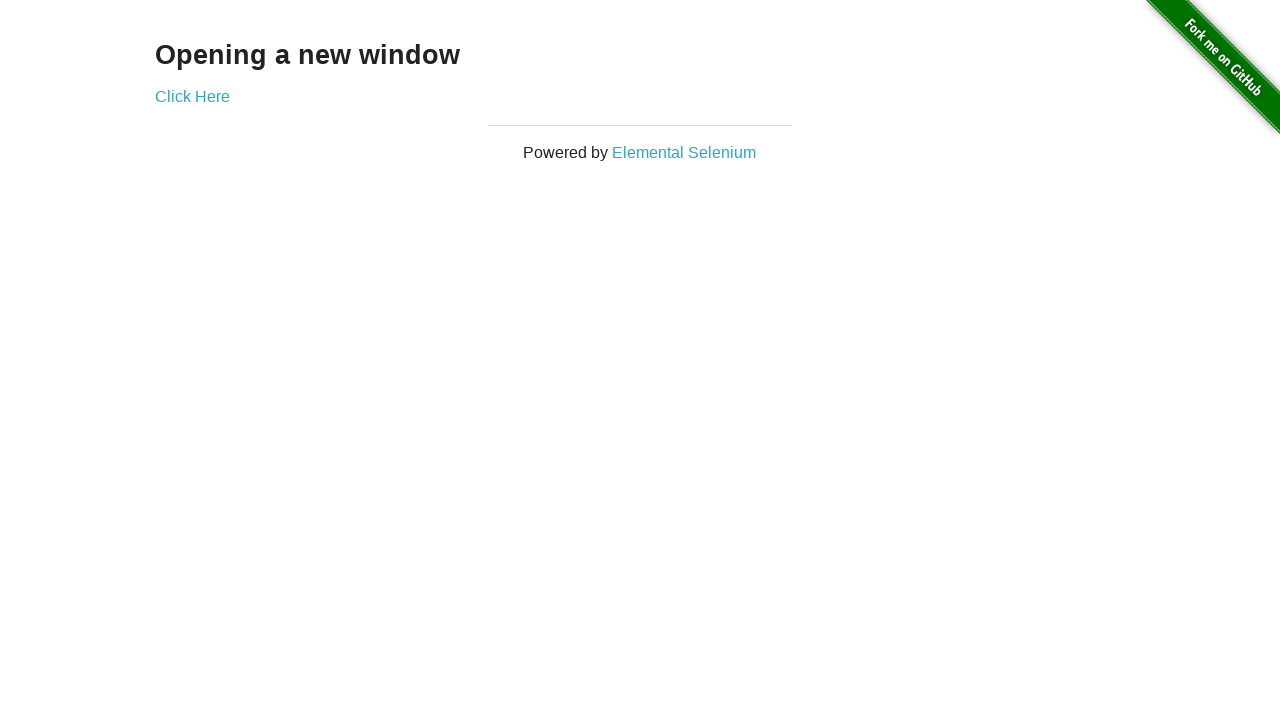

Clicked 'Click Here' link to open new window at (192, 96) on text=Click Here
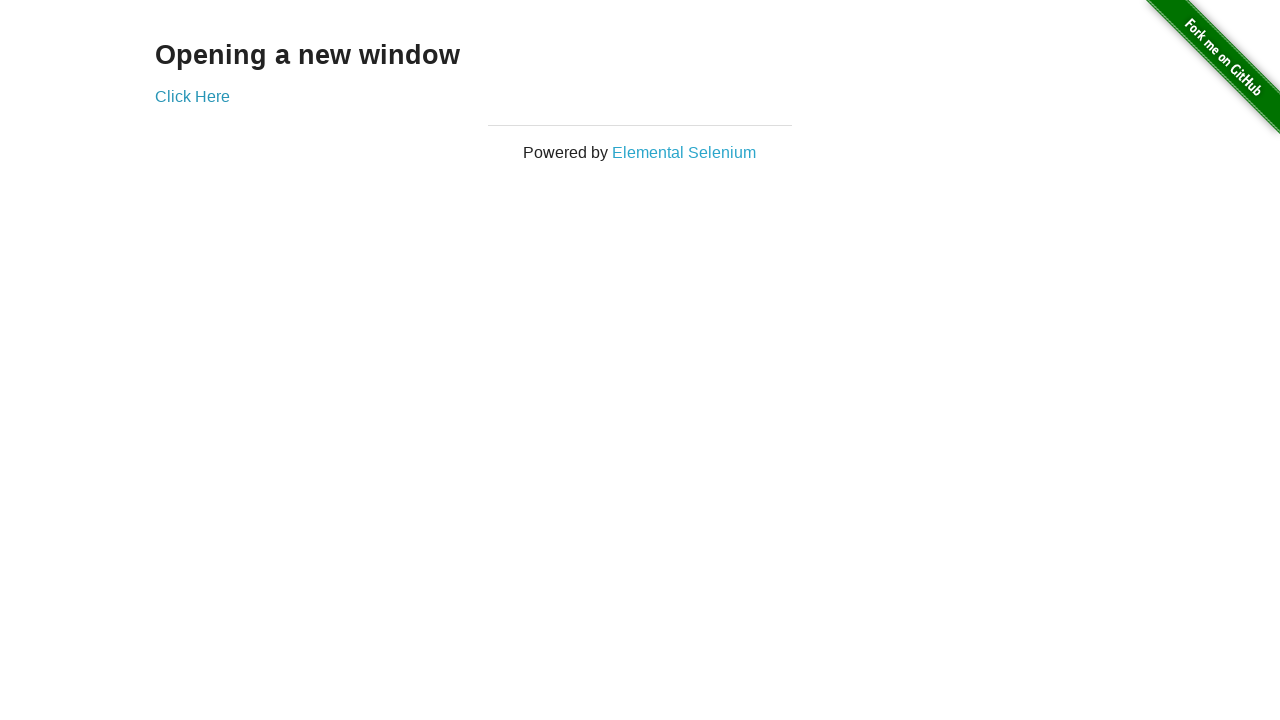

New window opened and captured
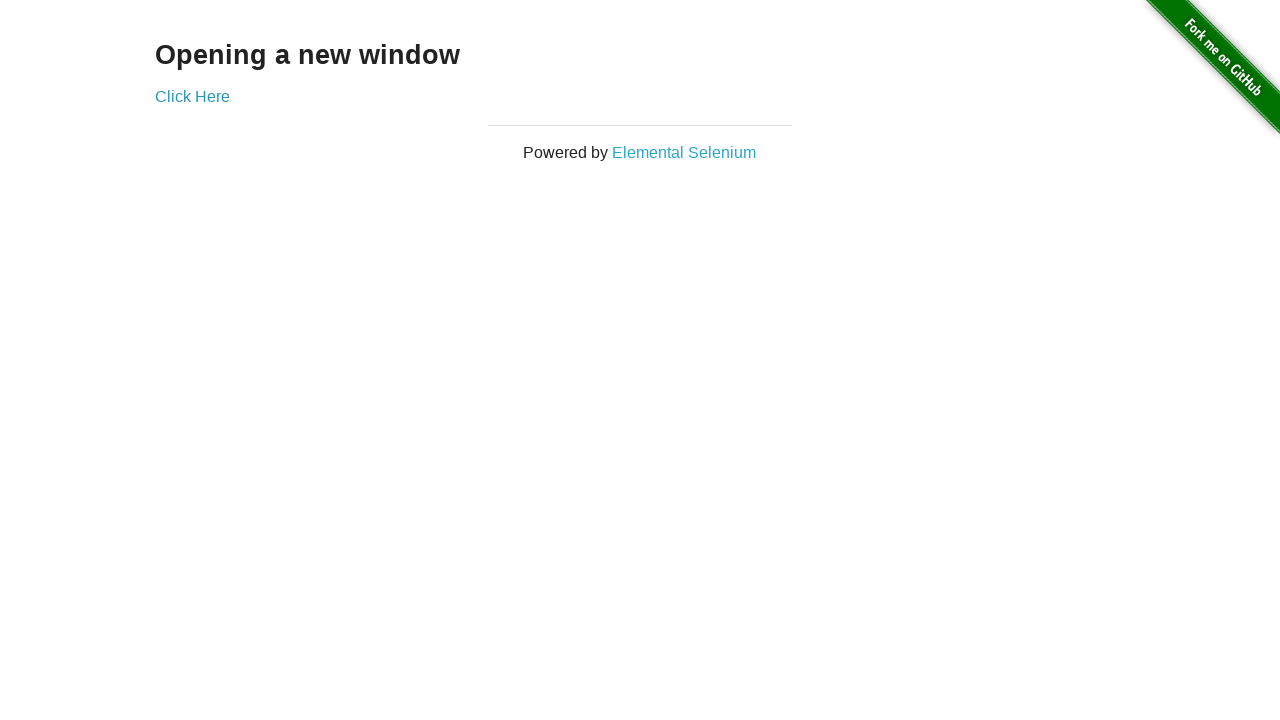

Verified new window title is 'New Window'
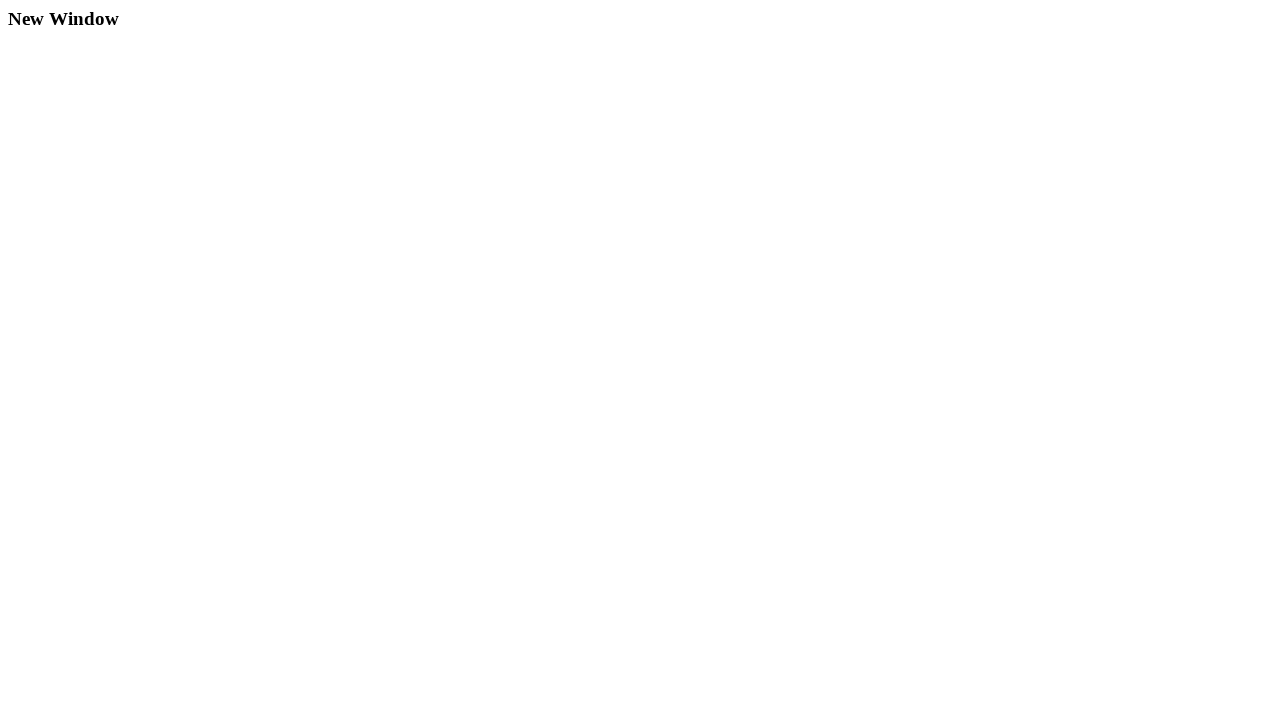

Verified original window title is 'The Internet'
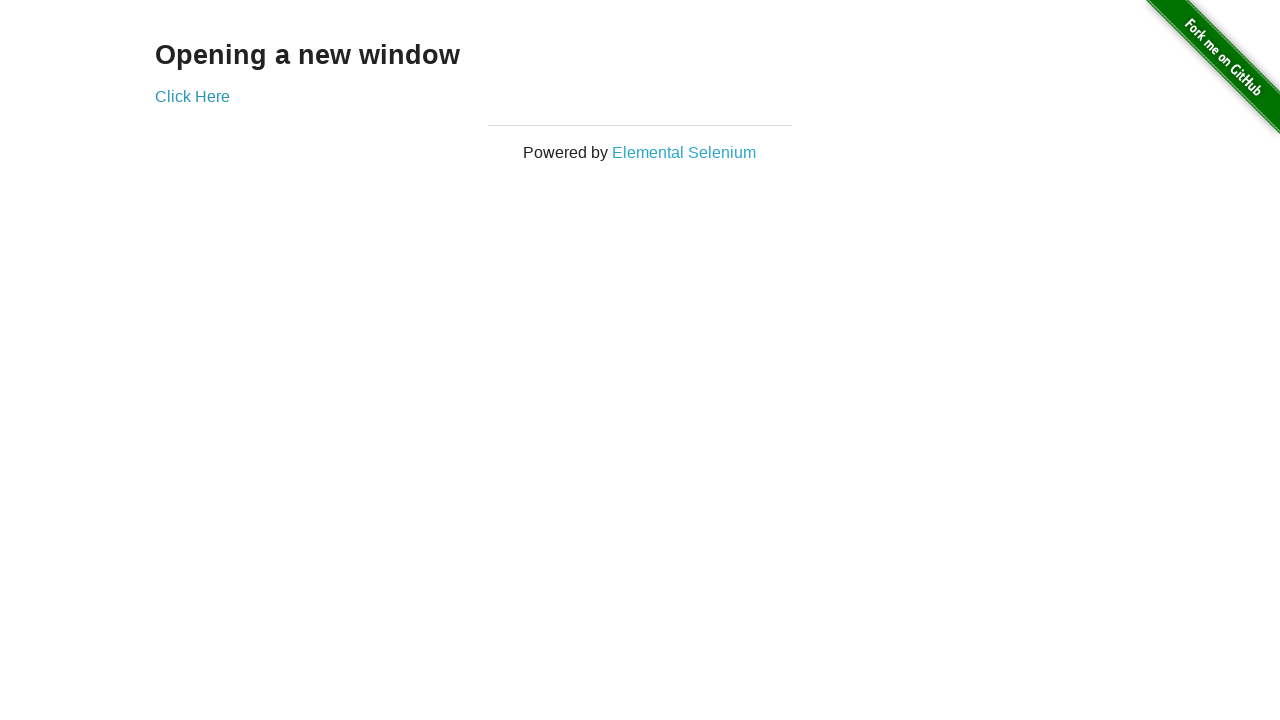

Switched to new window
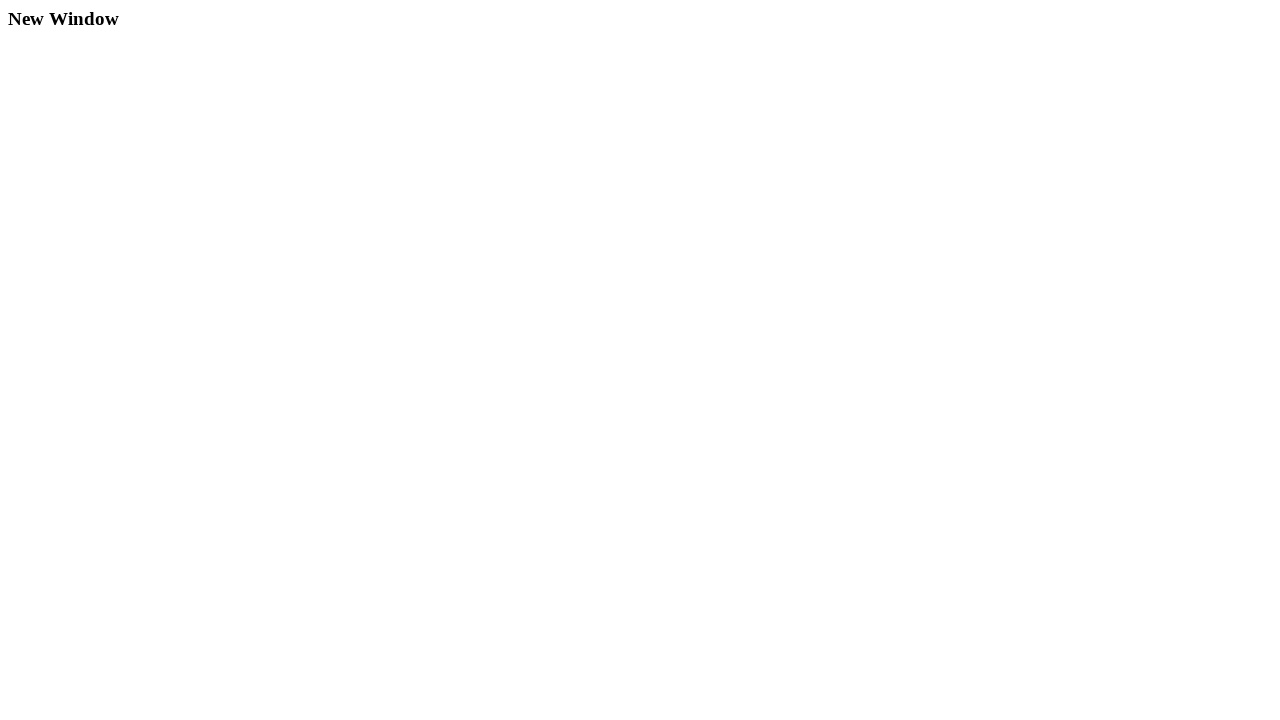

Switched back to original window
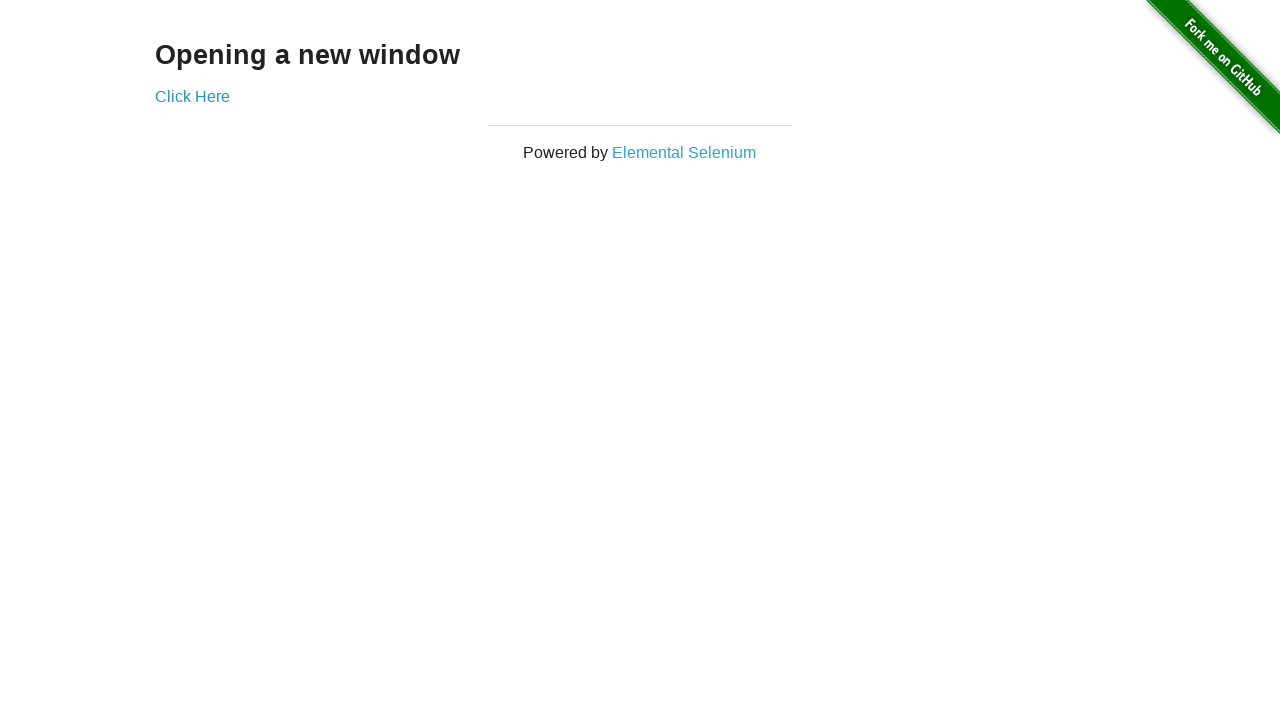

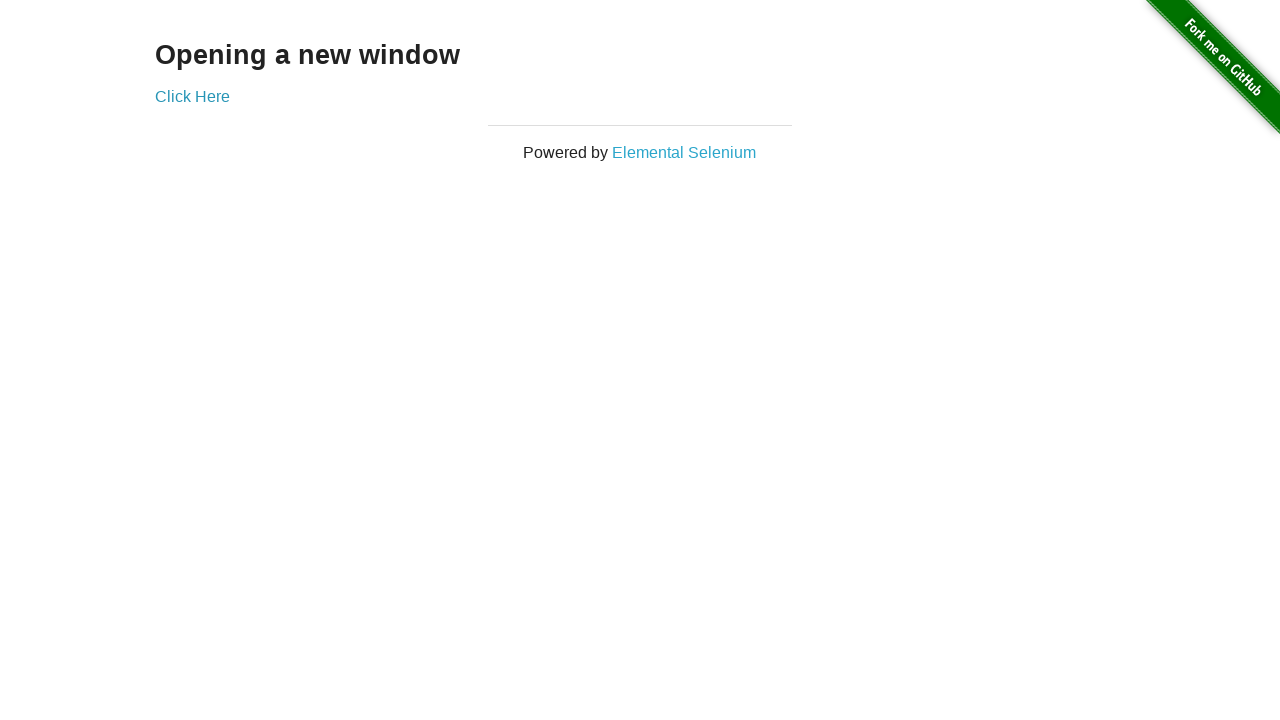